Tests link text locator by finding a link, getting its text and href, then clicking it

Starting URL: http://omayo.blogspot.com

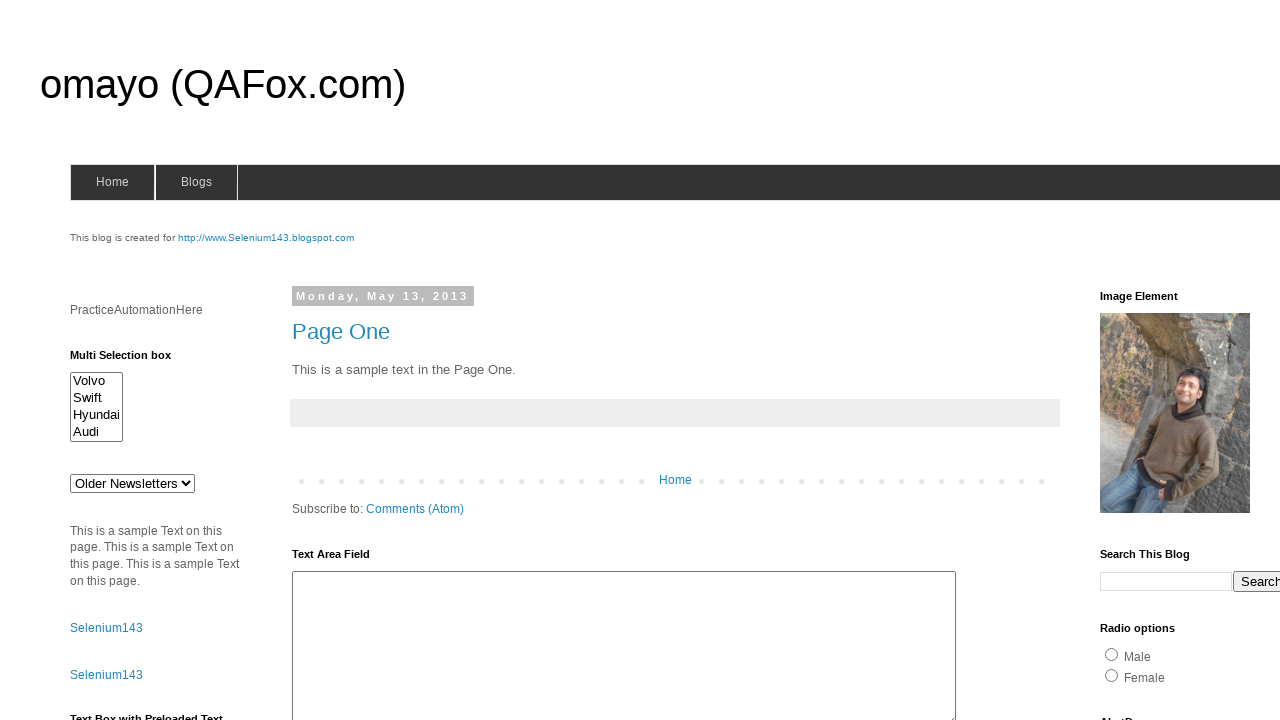

Clicked link with text 'Selenium143' at (266, 238) on a:text('Selenium143')
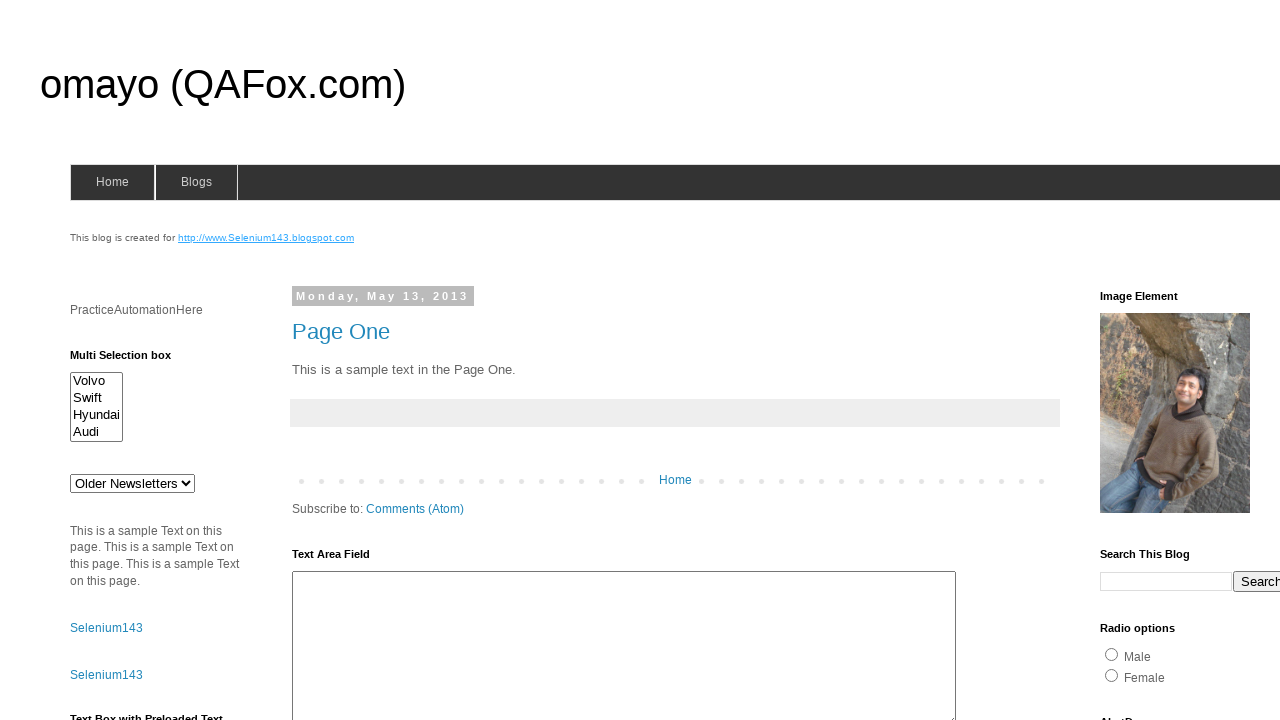

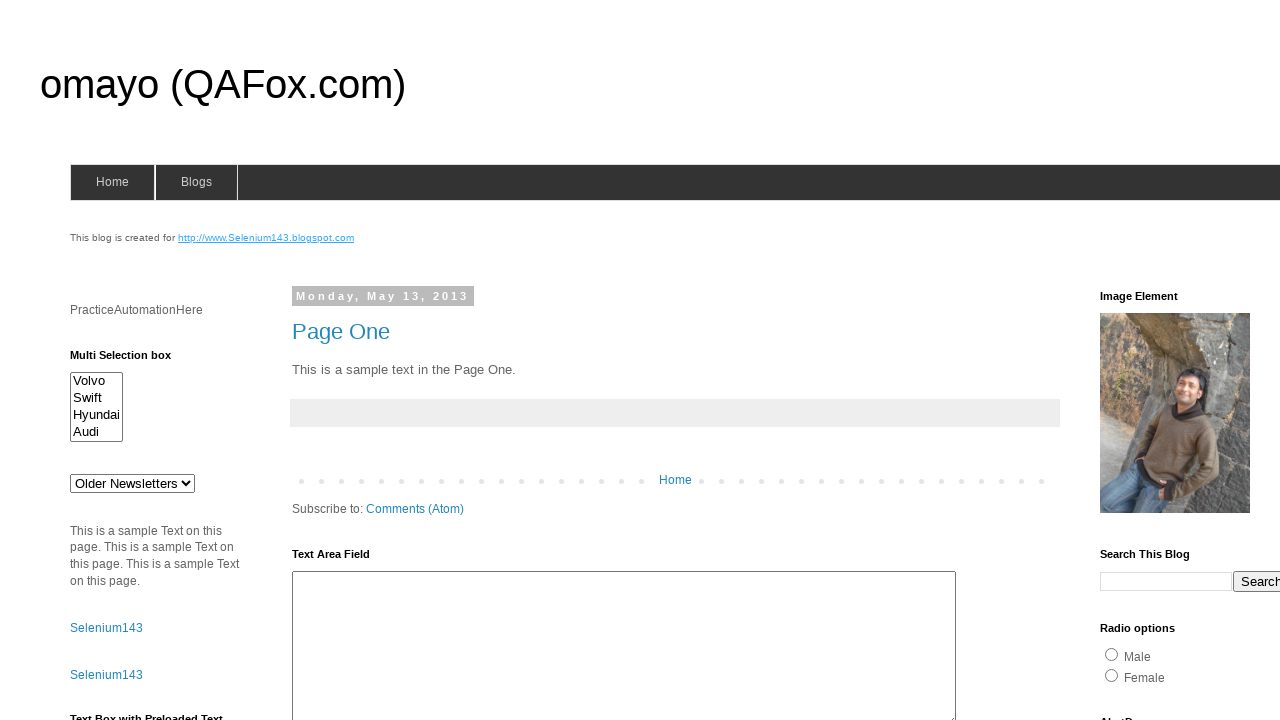